Tests submitting an answer on a Stepik lesson page by filling a textarea with a response and clicking the submit button

Starting URL: https://stepik.org/lesson/25969/step/12

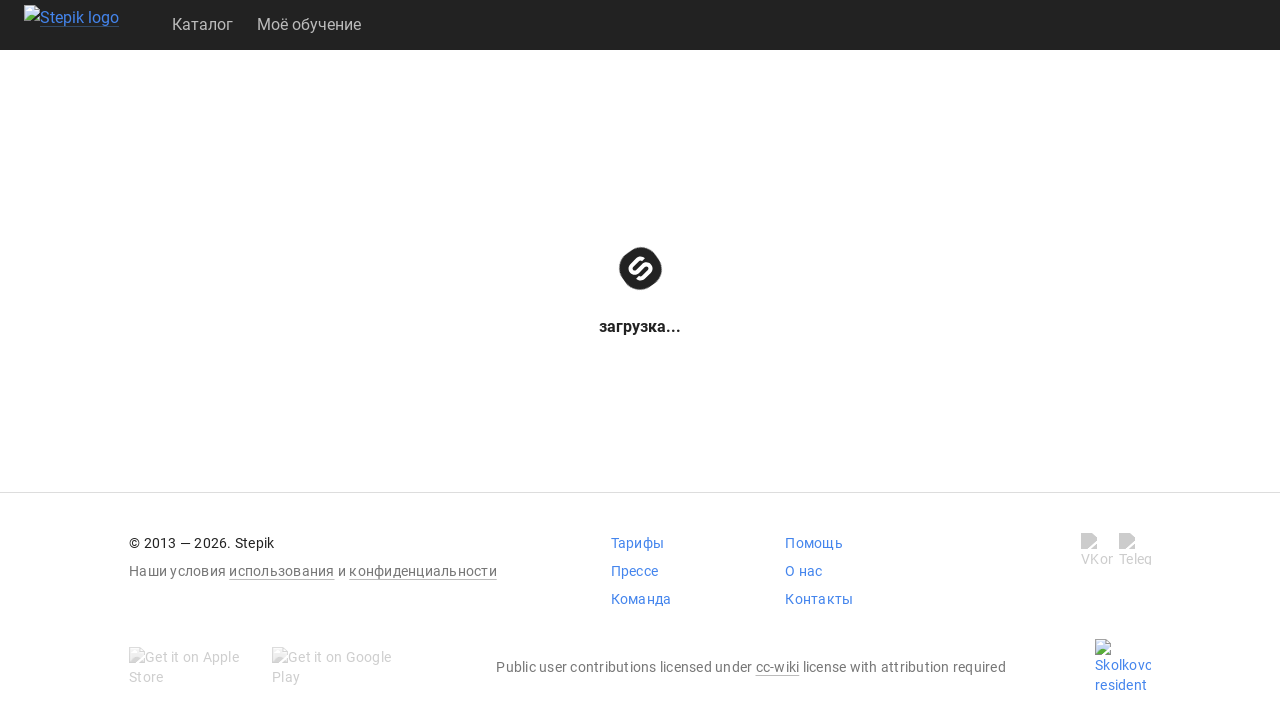

Waited for textarea to be available
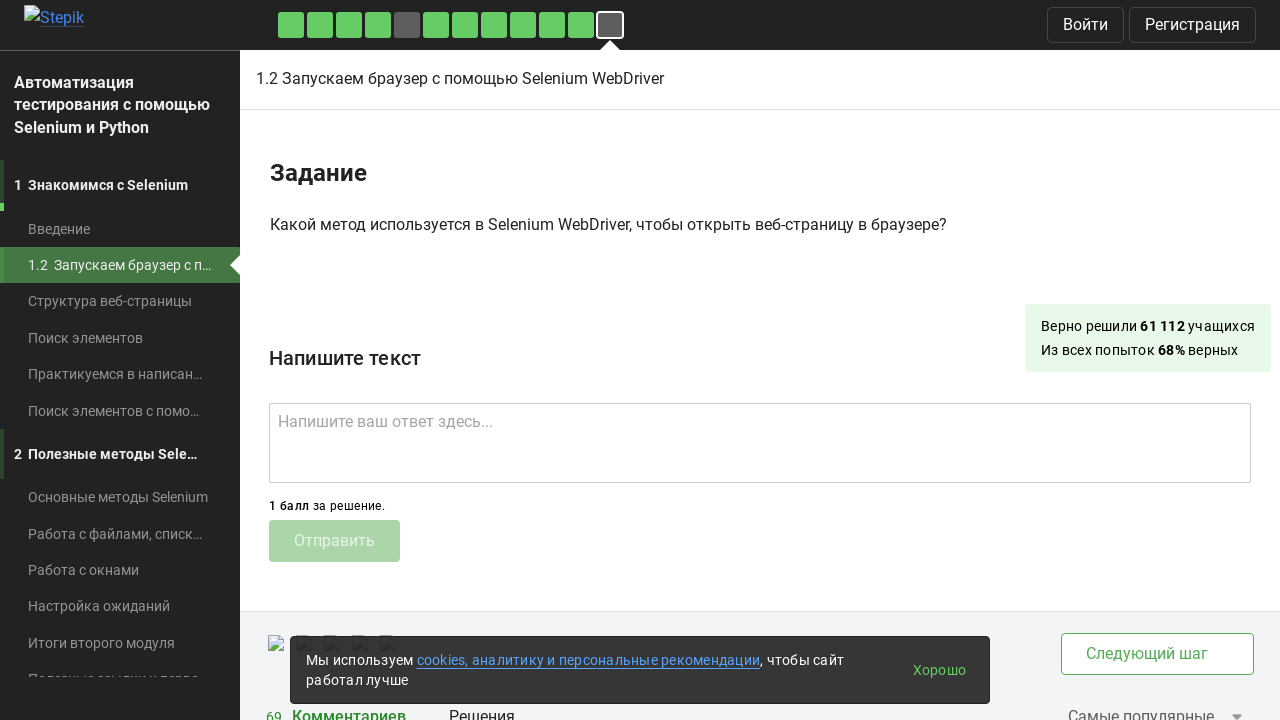

Filled textarea with answer 'get()' on .textarea
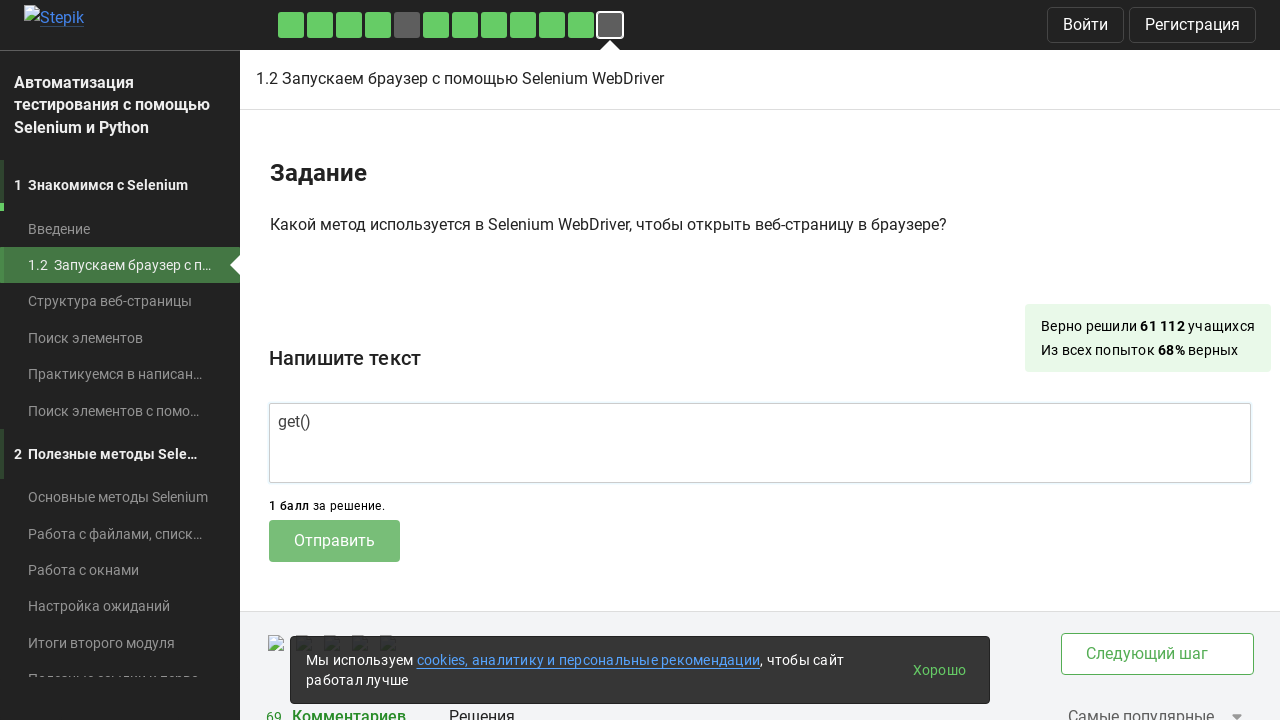

Clicked submit button to submit answer at (334, 541) on .submit-submission
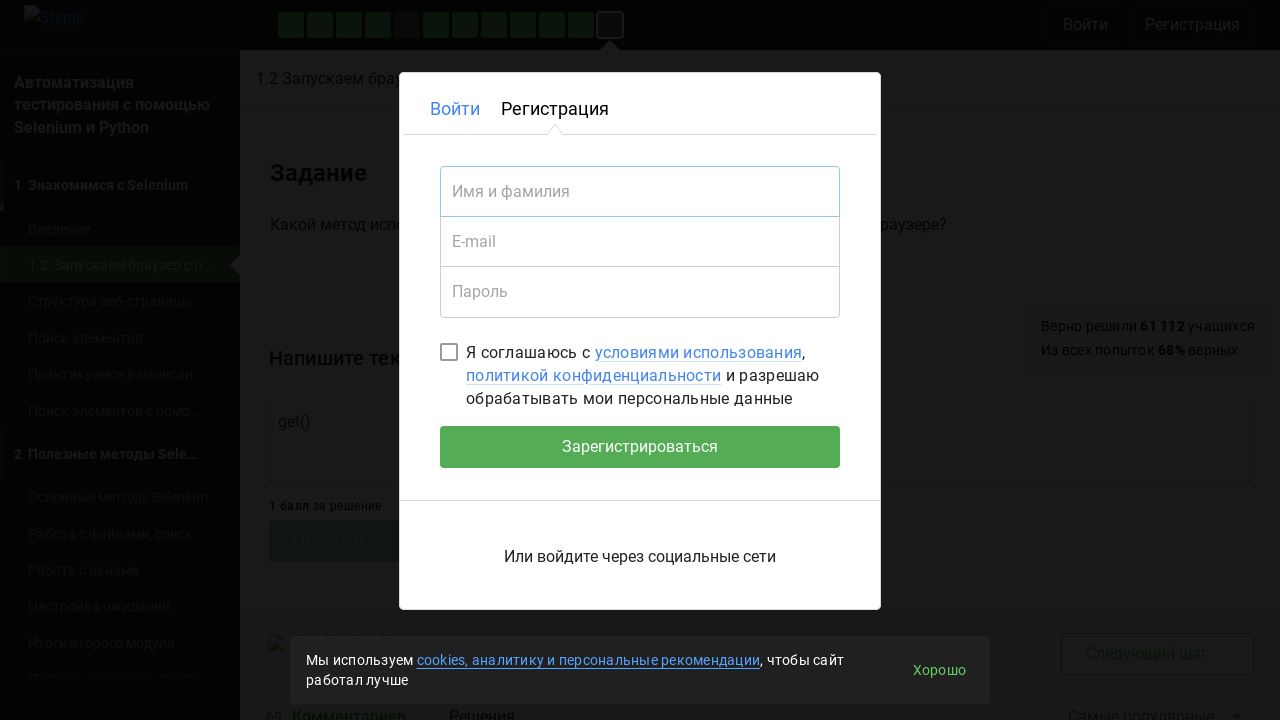

Waited 2 seconds for submission response to be processed
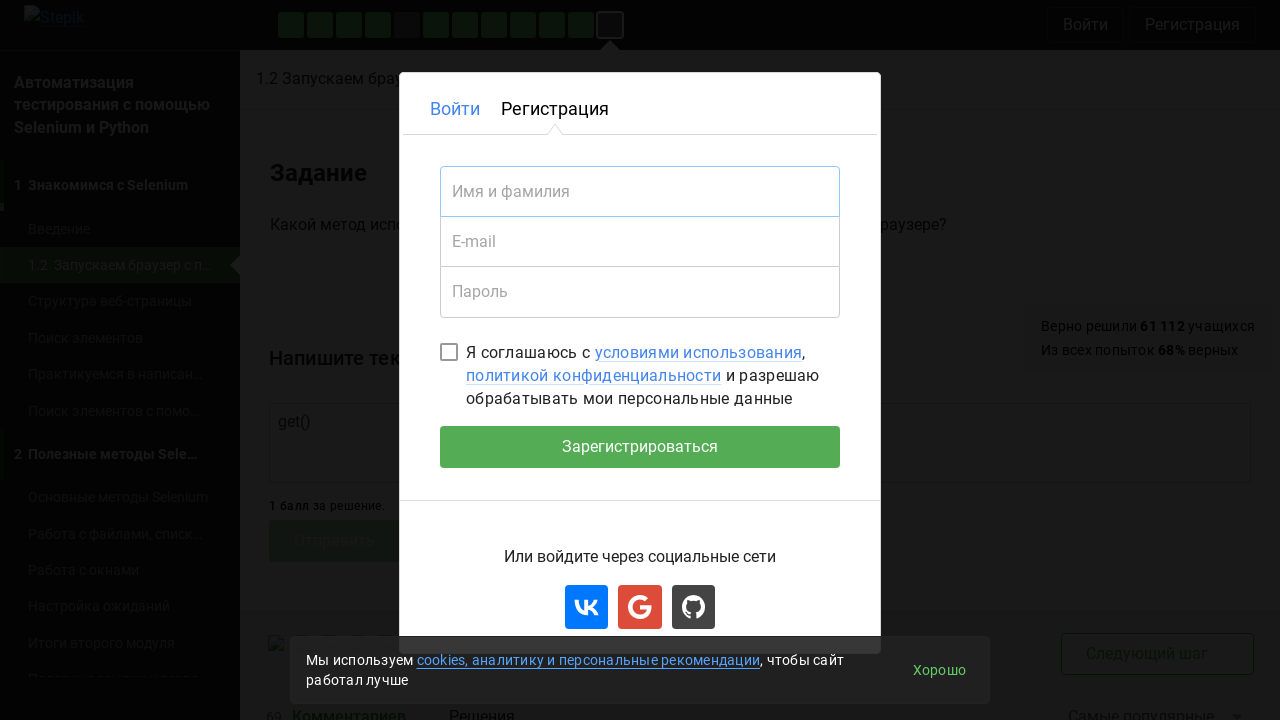

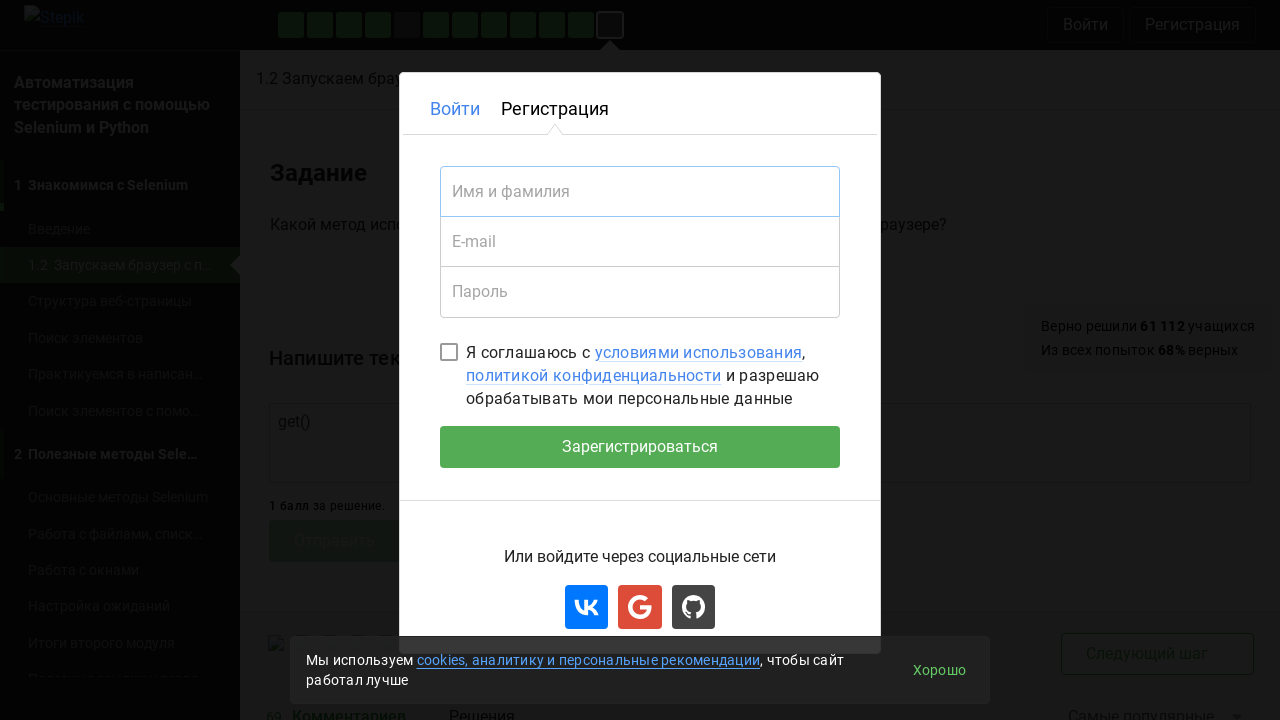